Navigates to the test automation practice page and verifies the "Upload Files" section title is displayed

Starting URL: https://testautomationpractice.blogspot.com/

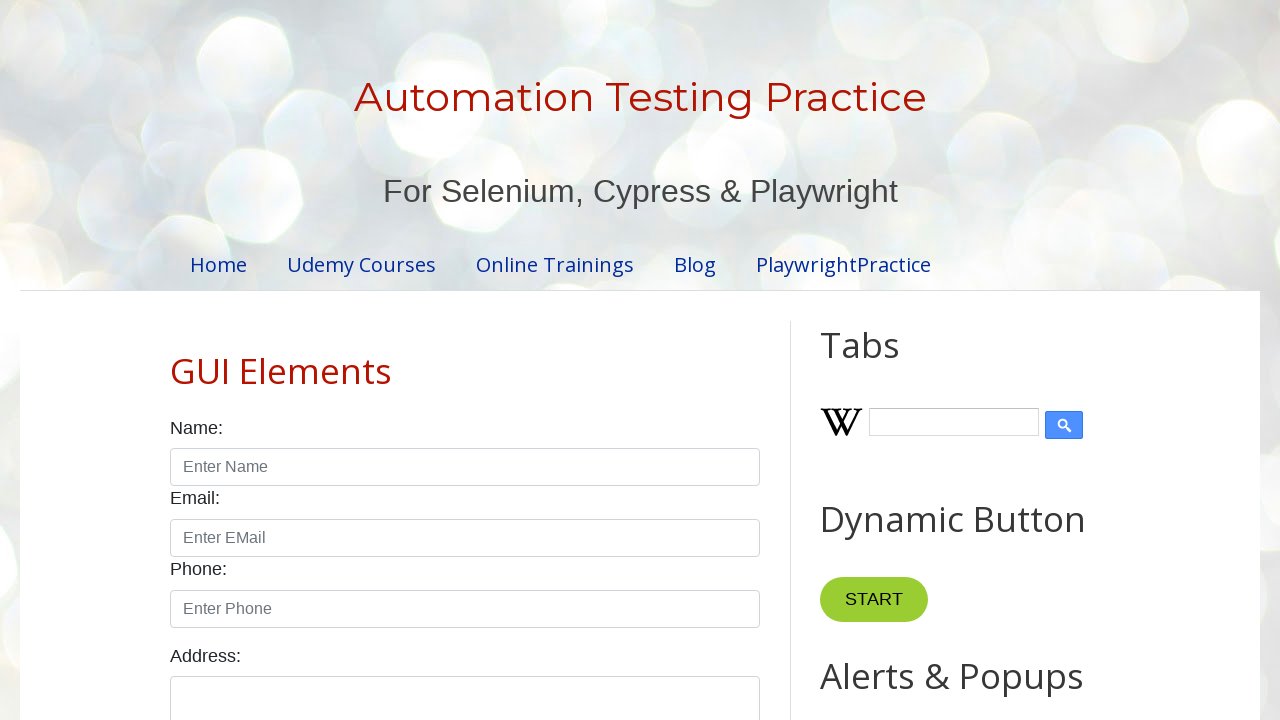

Navigated to test automation practice page
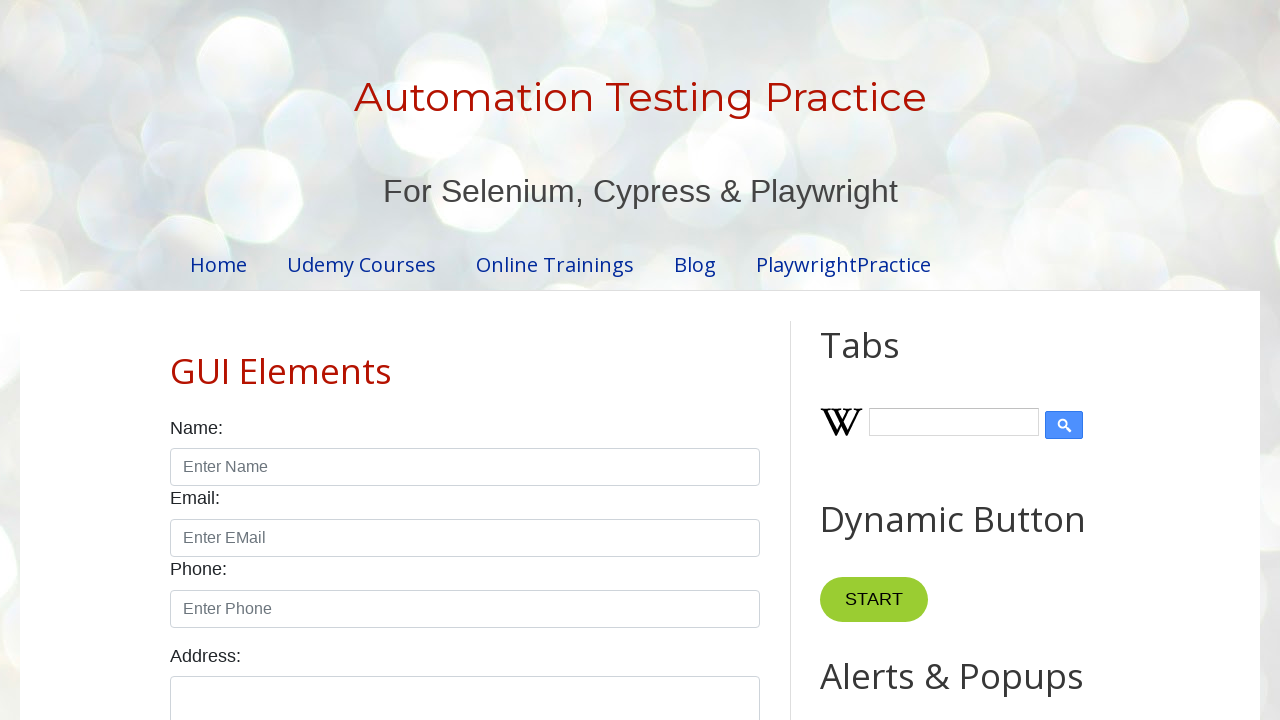

Located Upload Files section title element
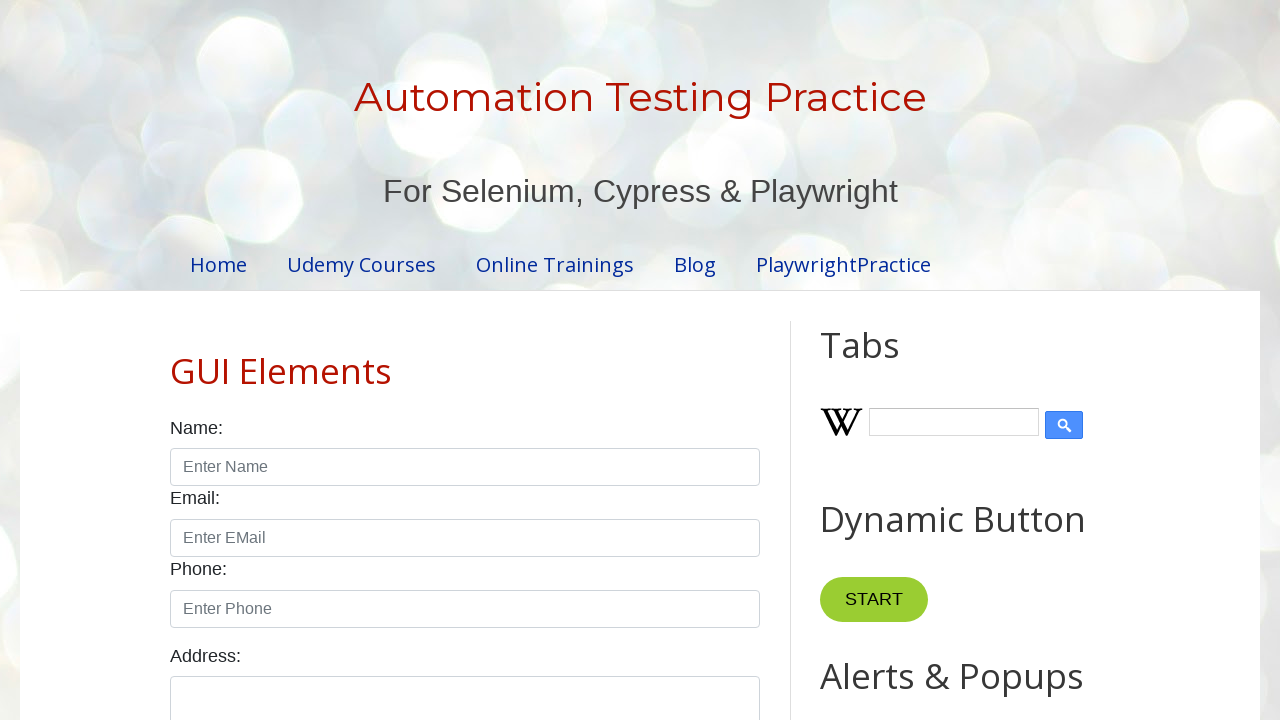

Upload Files section title is now visible
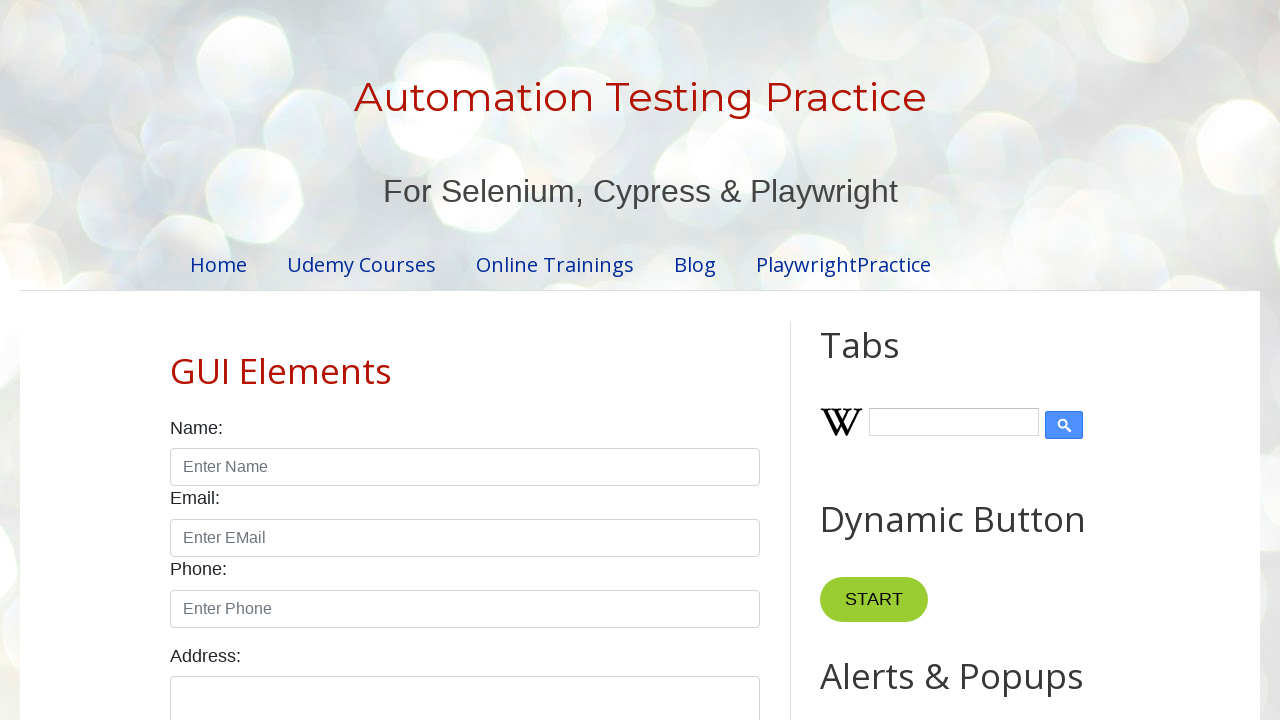

Retrieved and printed Upload Files section title text: 'Upload Files'
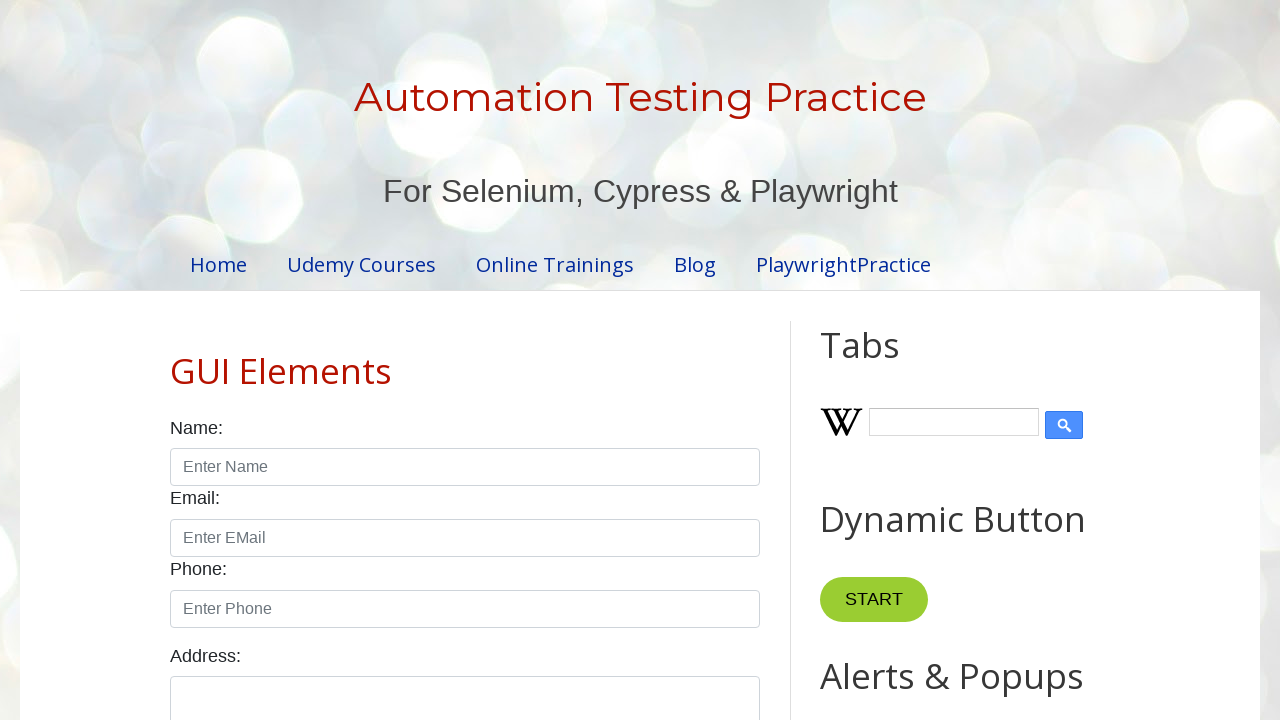

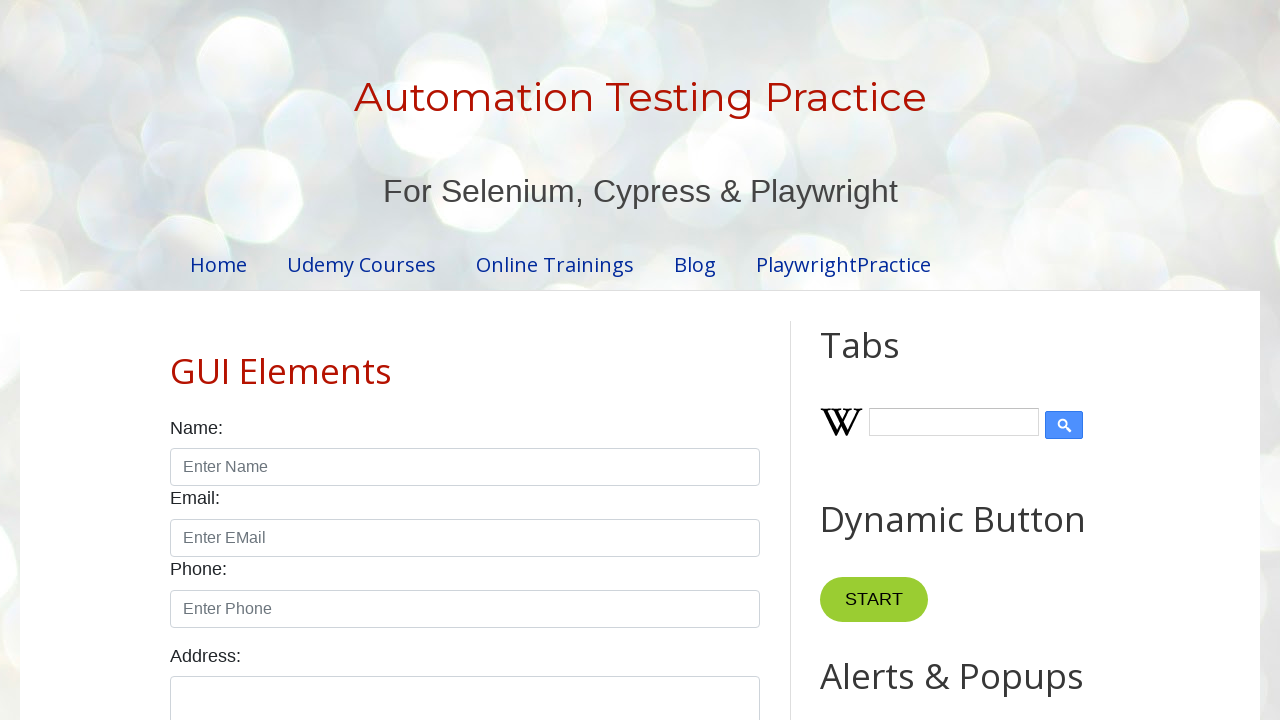